Navigates to an automation practice page and clicks a button in the header using XPath sibling traversal to select the second button element.

Starting URL: https://rahulshettyacademy.com/AutomationPractice/

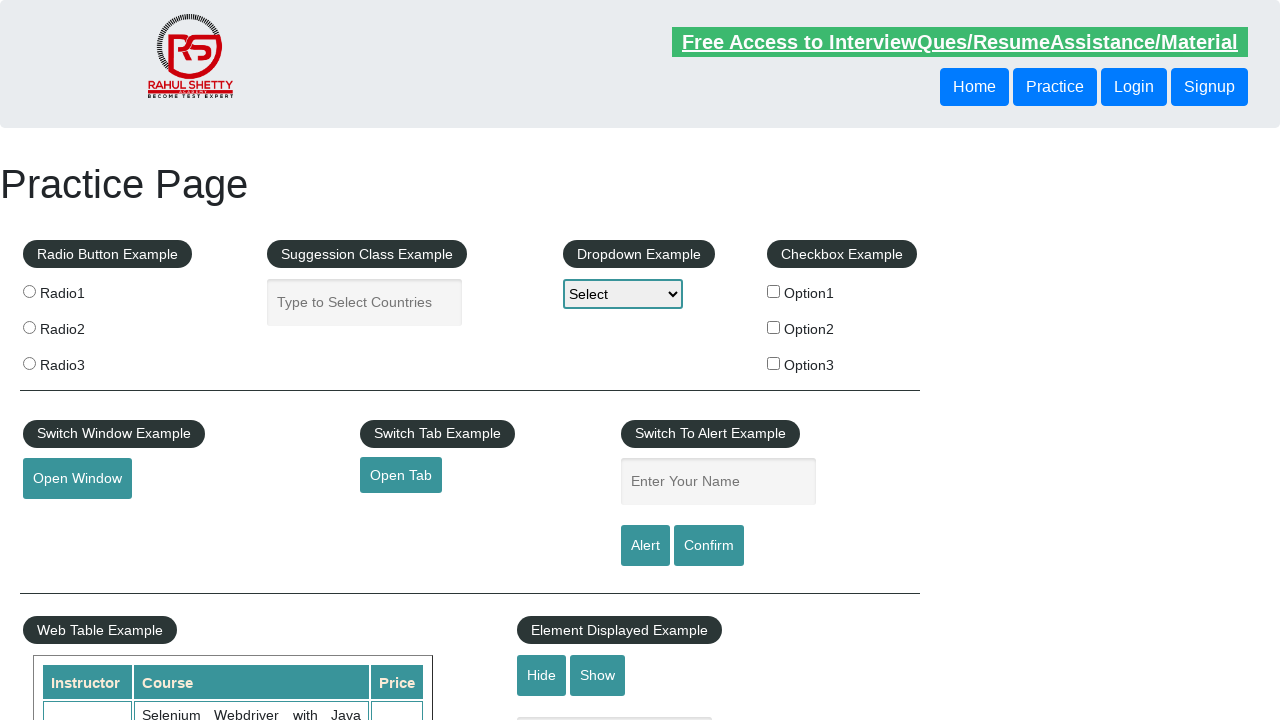

Clicked the second button in the header using XPath sibling traversal at (1134, 87) on xpath=//header/div/button[1]/following-sibling::button[1]
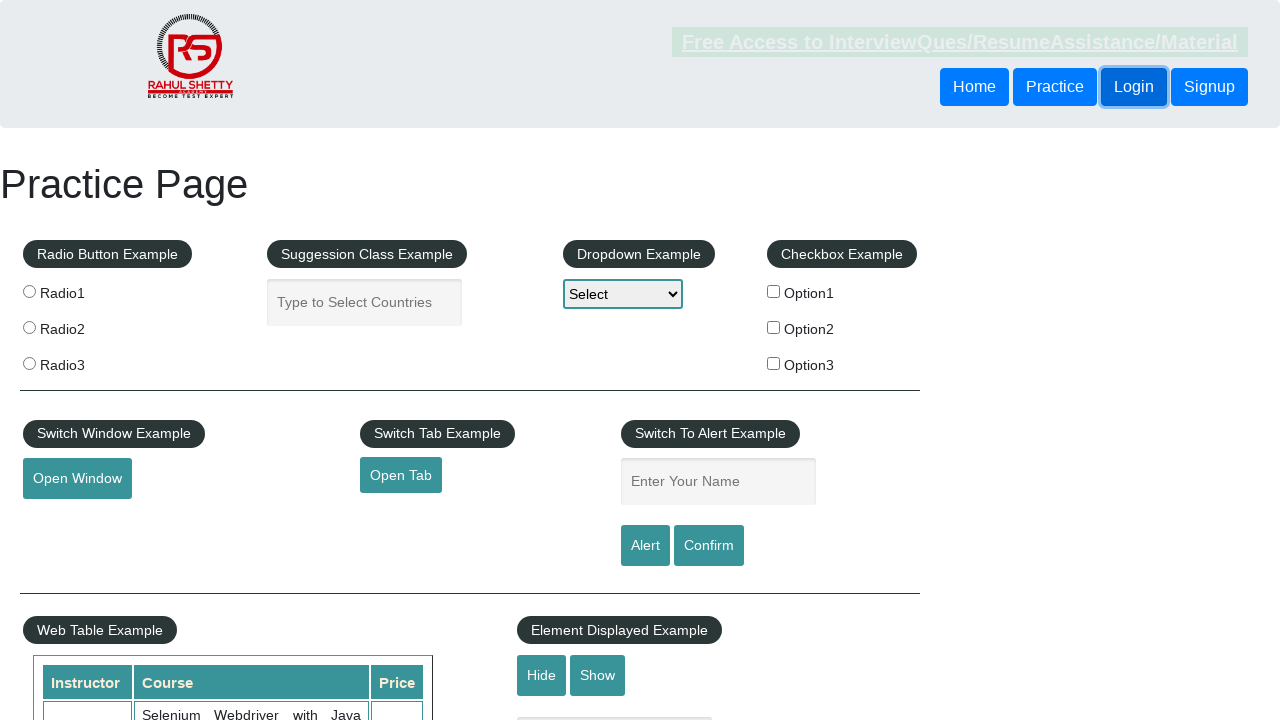

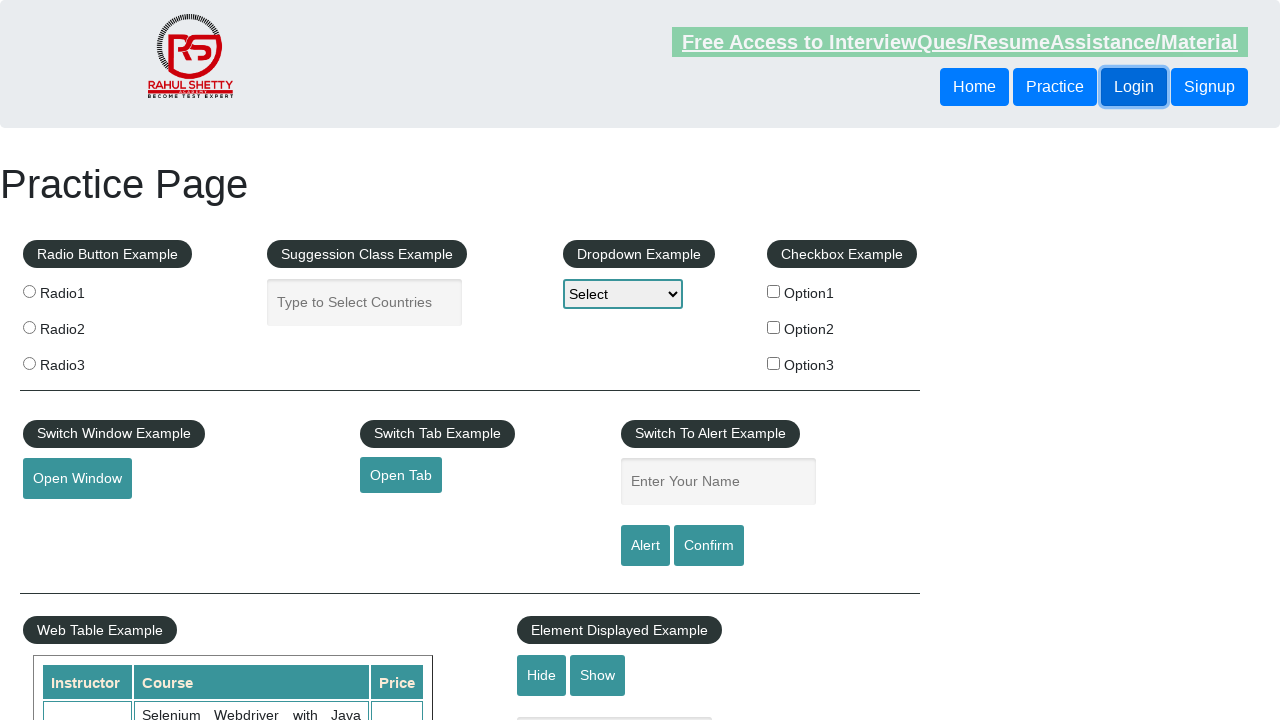